Tests a calculator application by entering two numbers, selecting an arithmetic operator, clicking the calculate button, and verifying the result is displayed.

Starting URL: https://juliemr.github.io/protractor-demo/

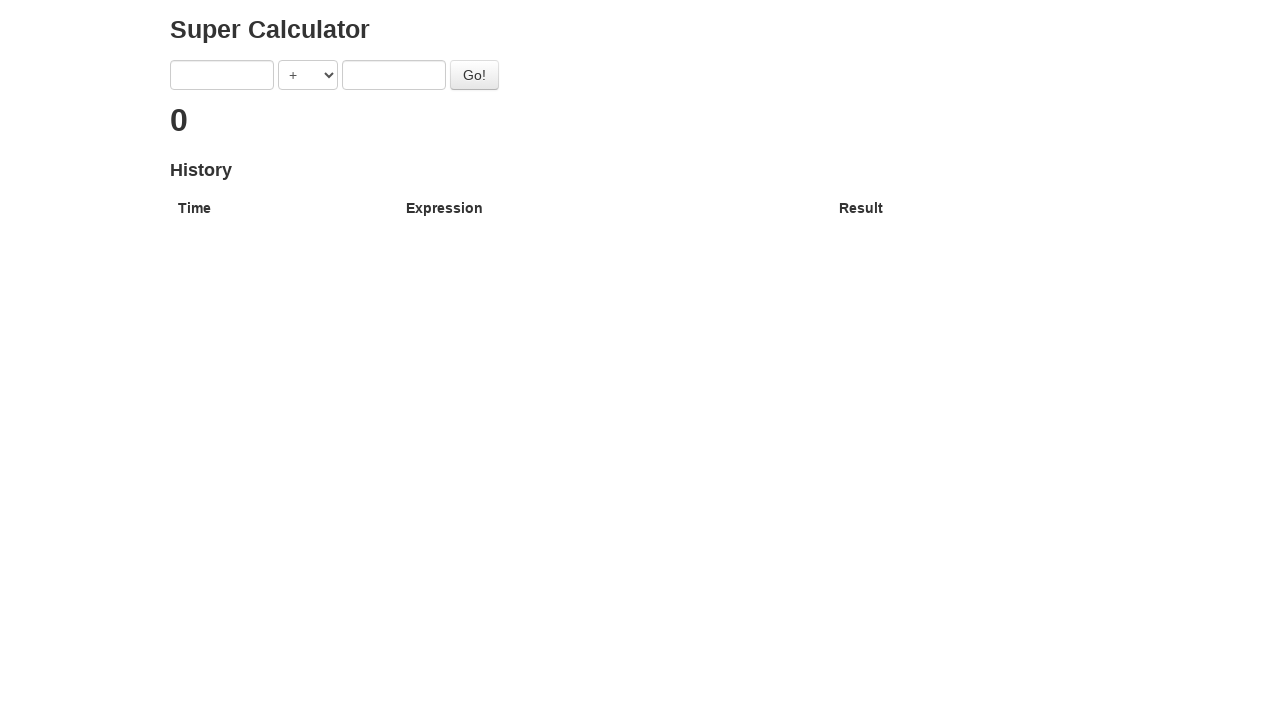

Entered first number '7' into calculator on input[ng-model='first']
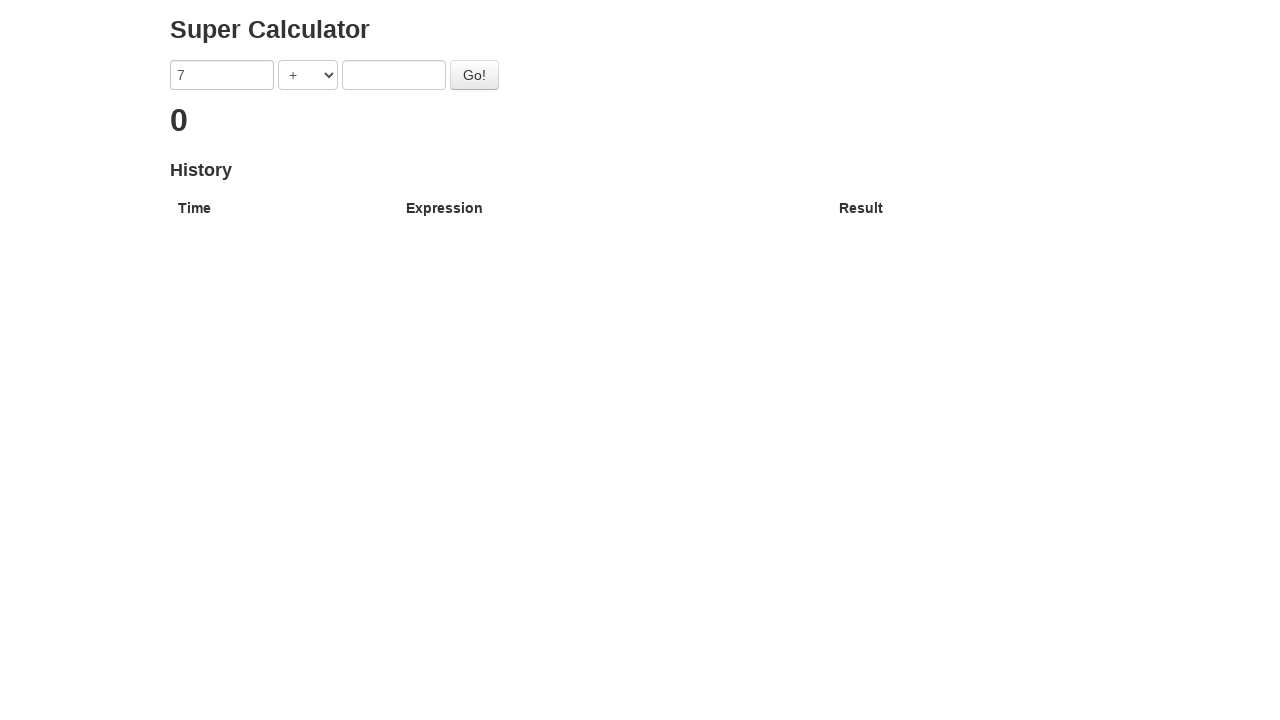

Selected '+' operator from dropdown on select[ng-model='operator']
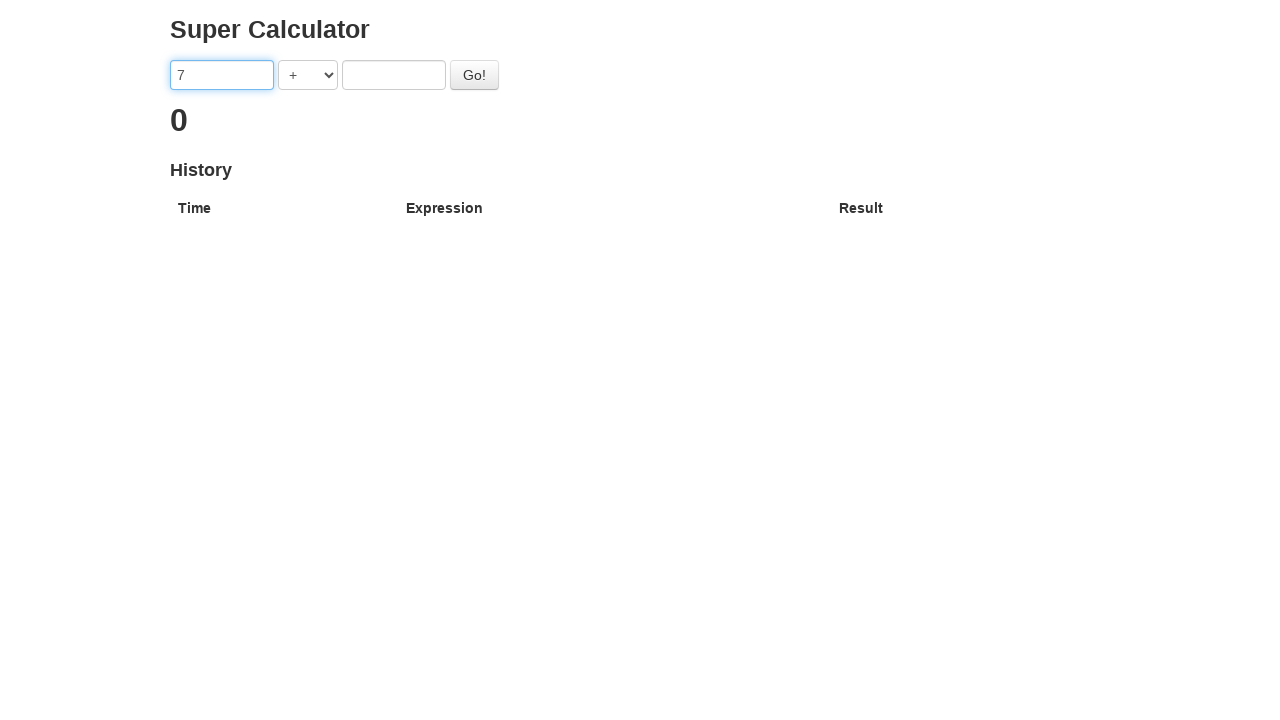

Entered second number '3' into calculator on input[ng-model='second']
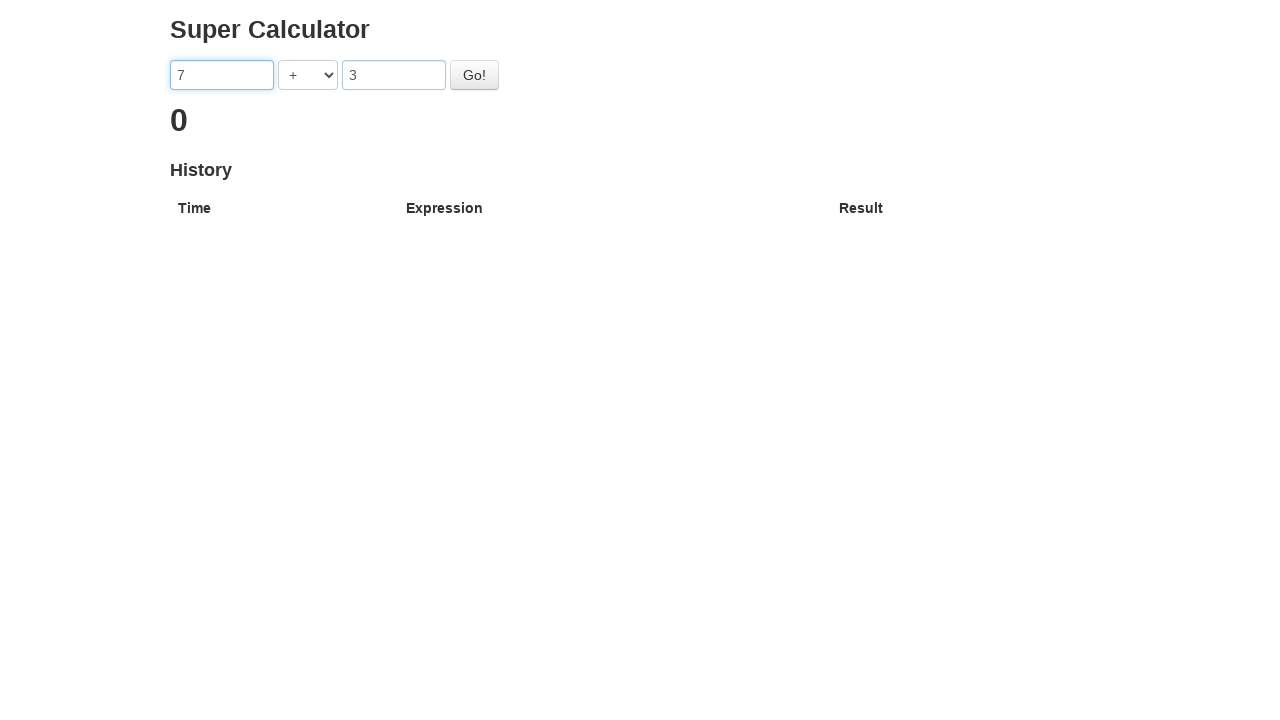

Clicked 'Go' button to calculate result at (474, 75) on #gobutton
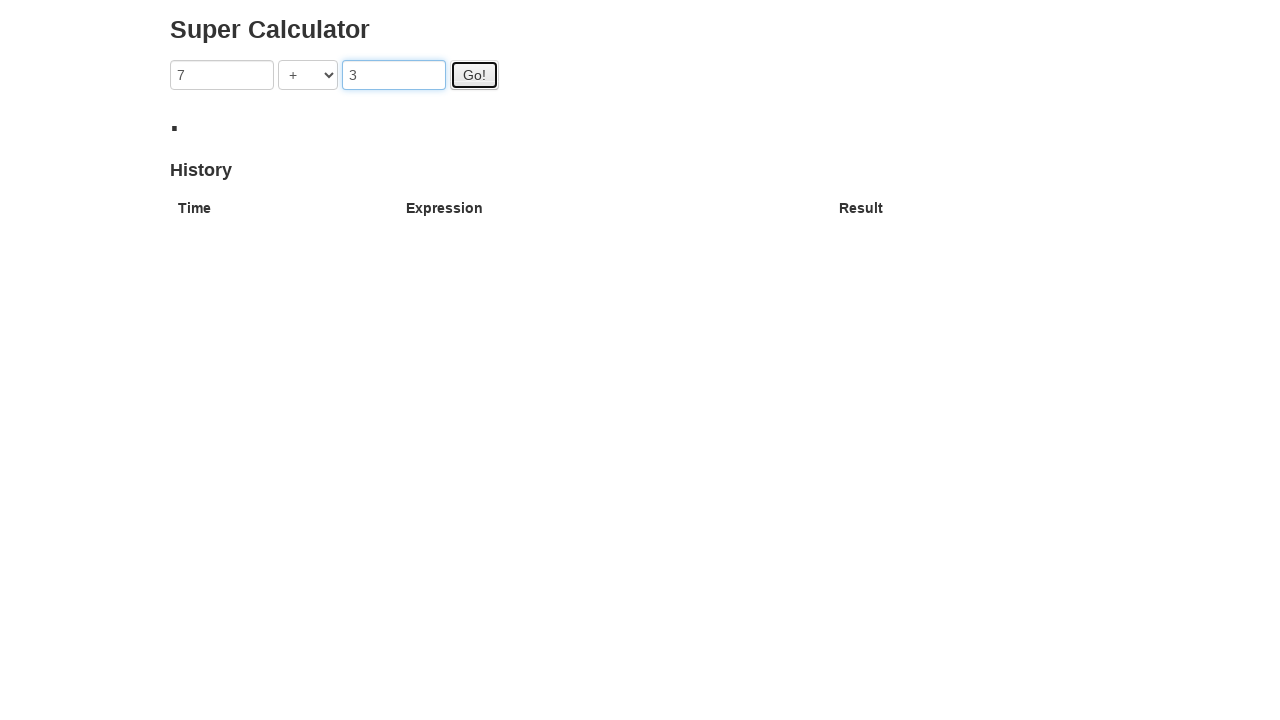

Result displayed on screen
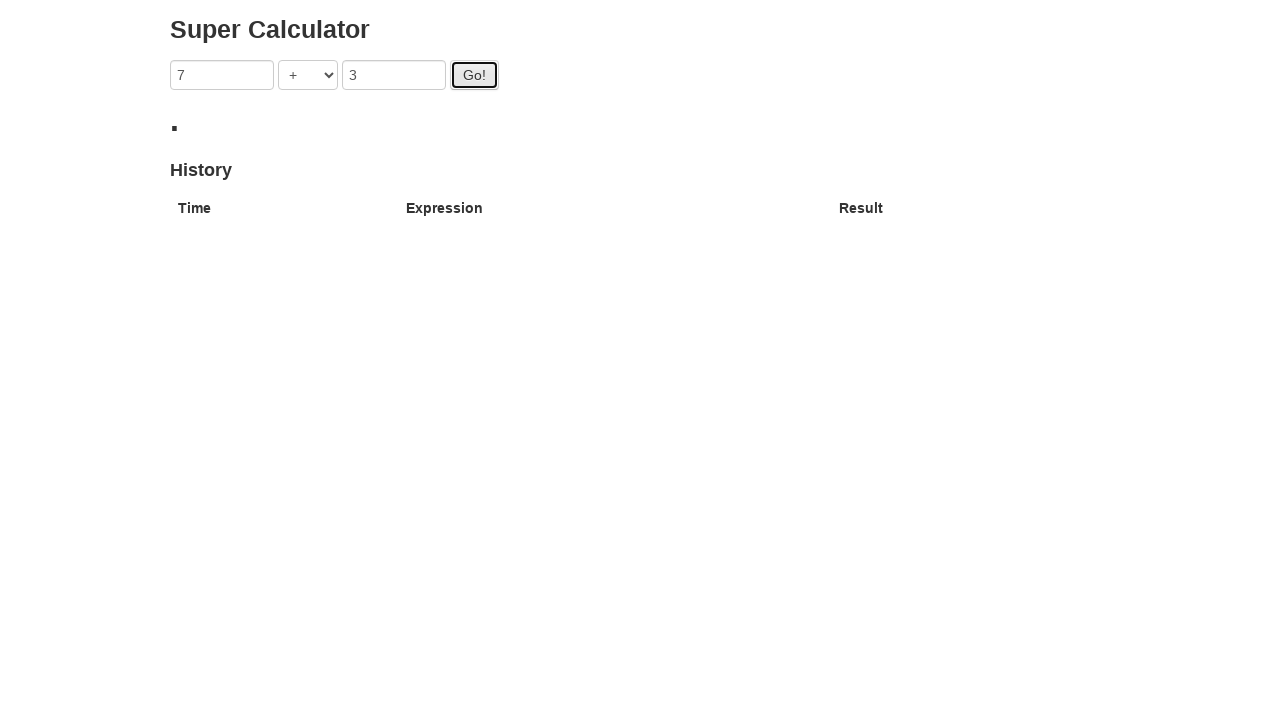

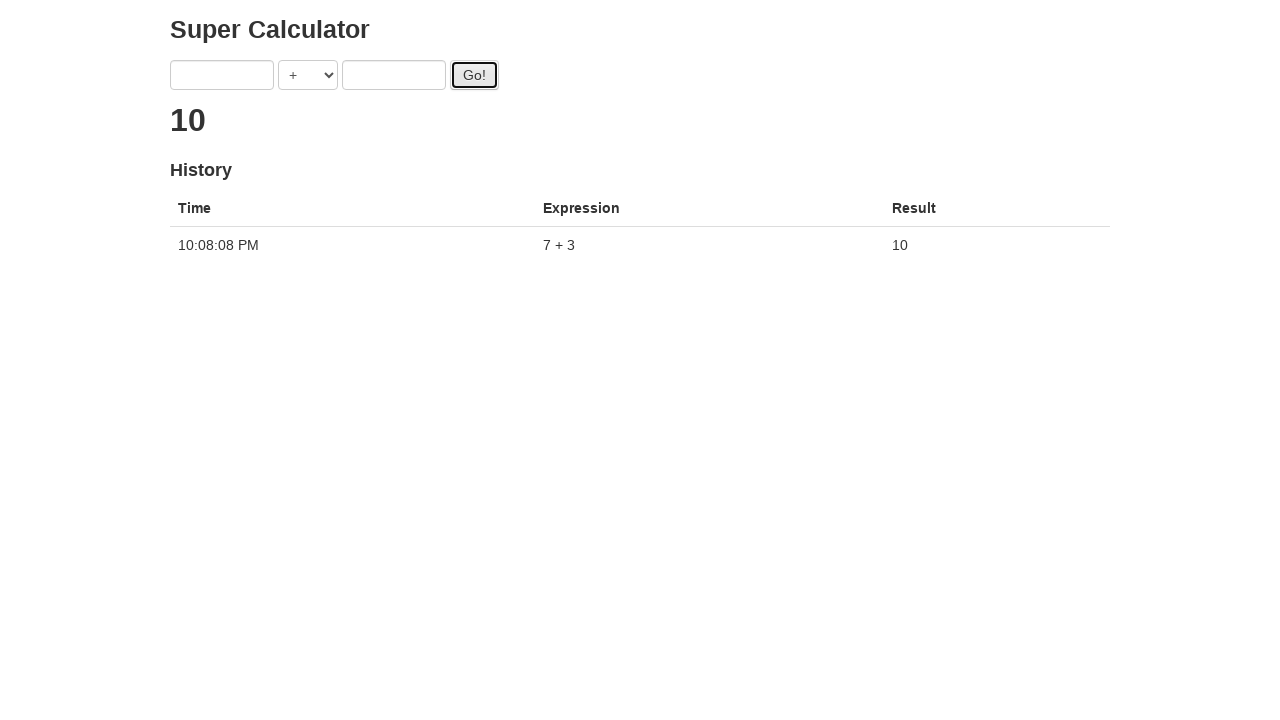